Tests the passenger dropdown functionality by clicking to open it, incrementing the adult passenger count 4 times using the increment button, and then closing the dropdown.

Starting URL: https://rahulshettyacademy.com/dropdownsPractise/

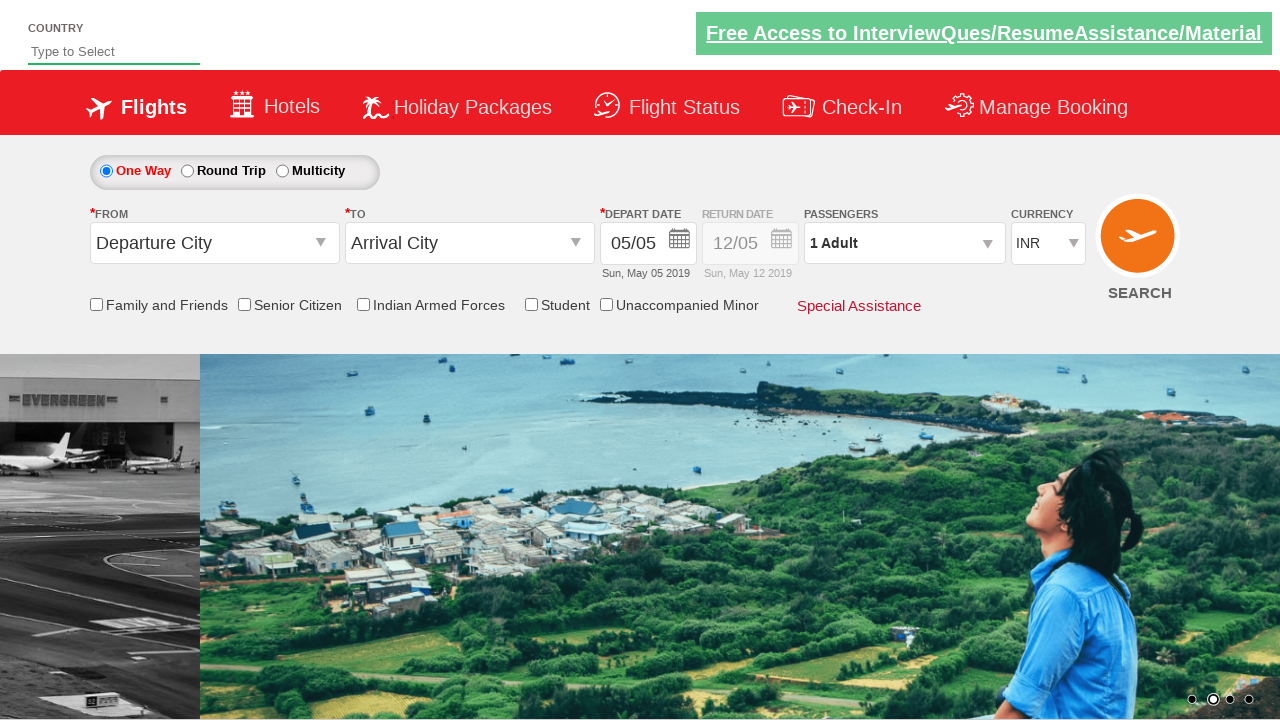

Clicked on passenger info dropdown to open it at (904, 243) on #divpaxinfo
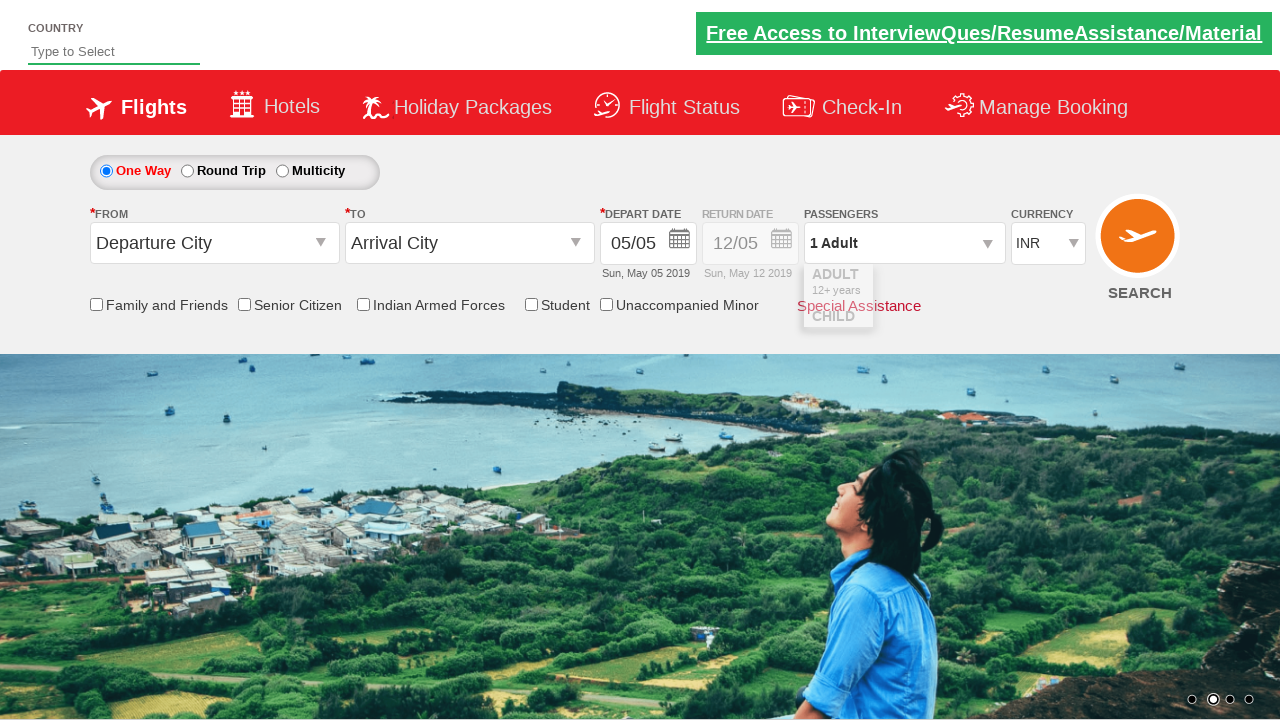

Waited for dropdown to be visible
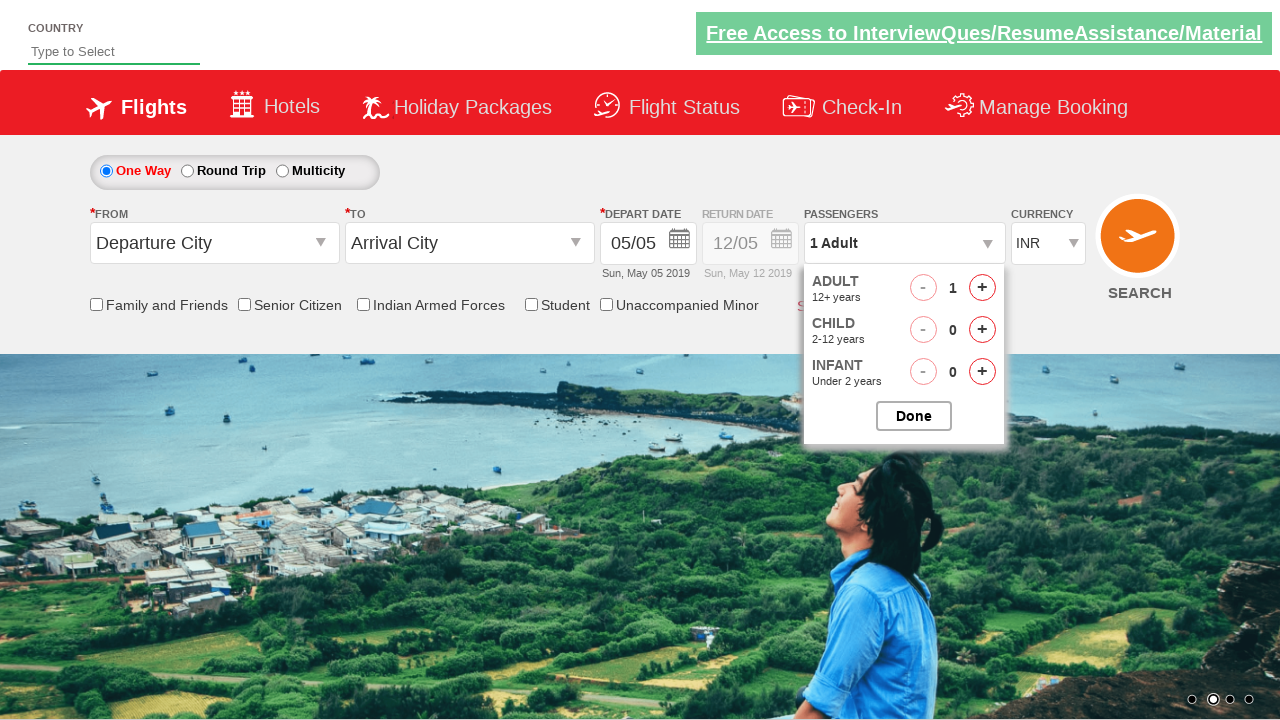

Incremented adult passenger count (iteration 1/4) at (982, 288) on #hrefIncAdt
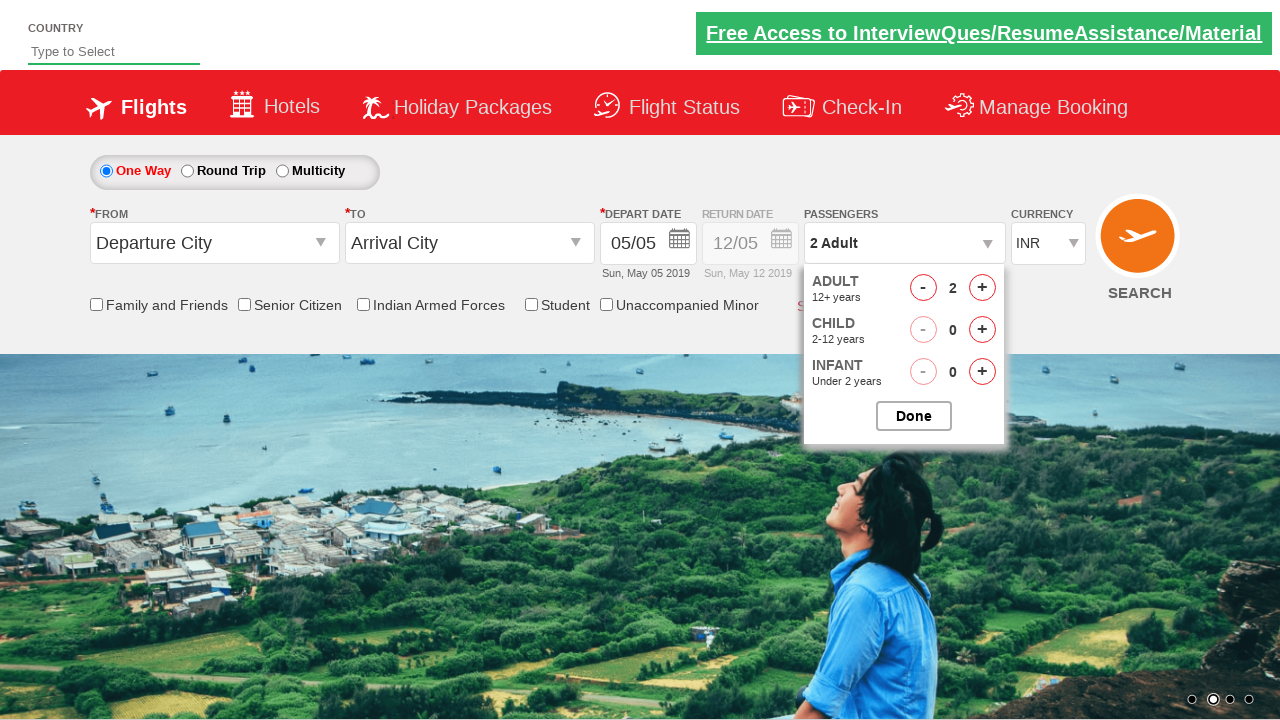

Incremented adult passenger count (iteration 2/4) at (982, 288) on #hrefIncAdt
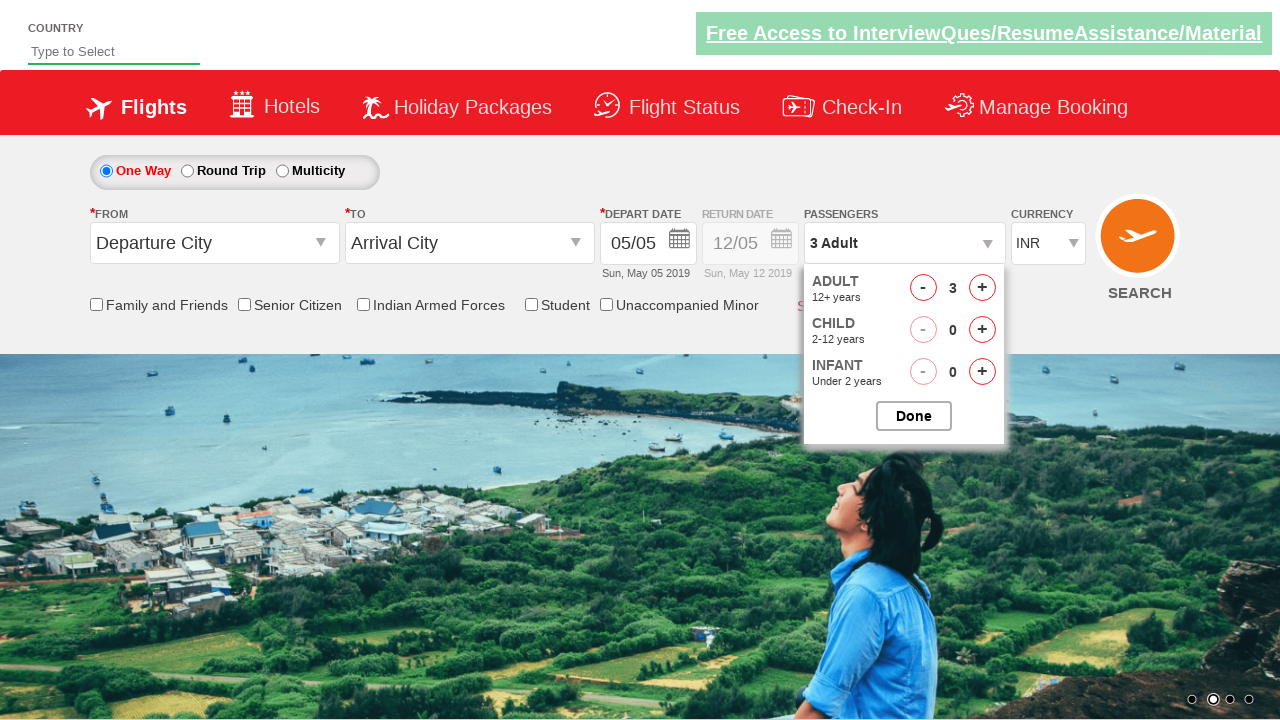

Incremented adult passenger count (iteration 3/4) at (982, 288) on #hrefIncAdt
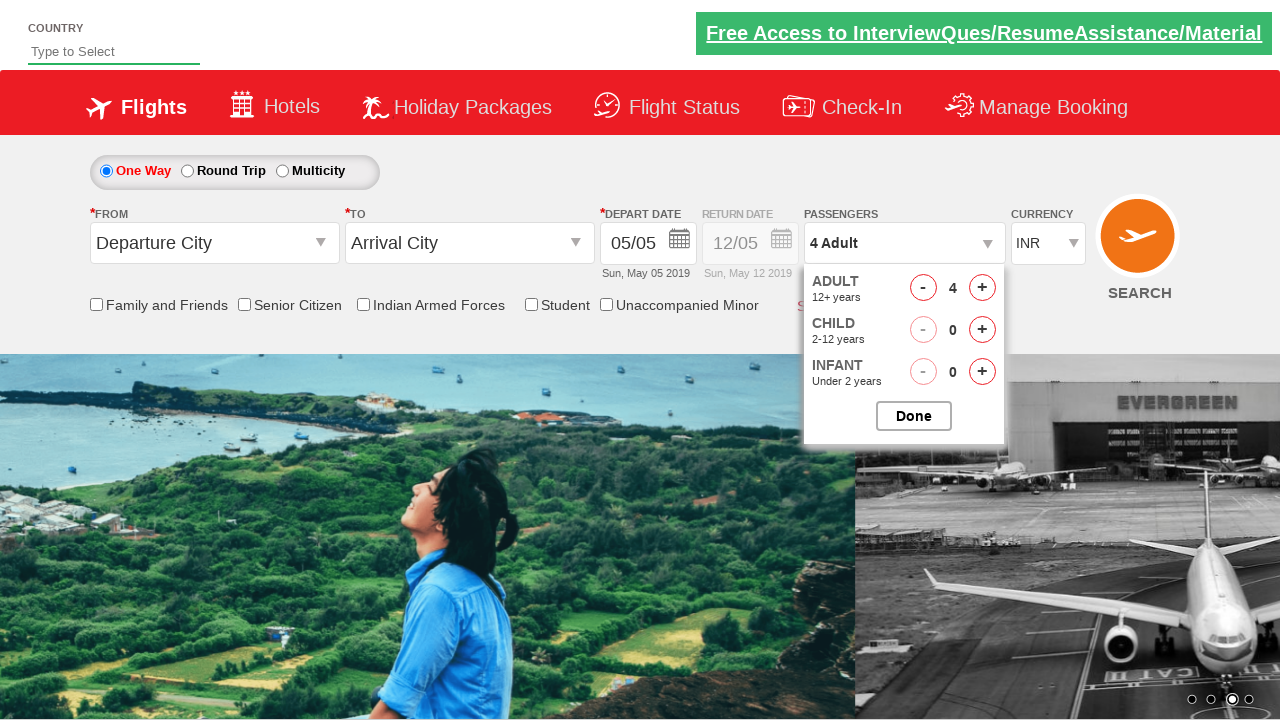

Incremented adult passenger count (iteration 4/4) at (982, 288) on #hrefIncAdt
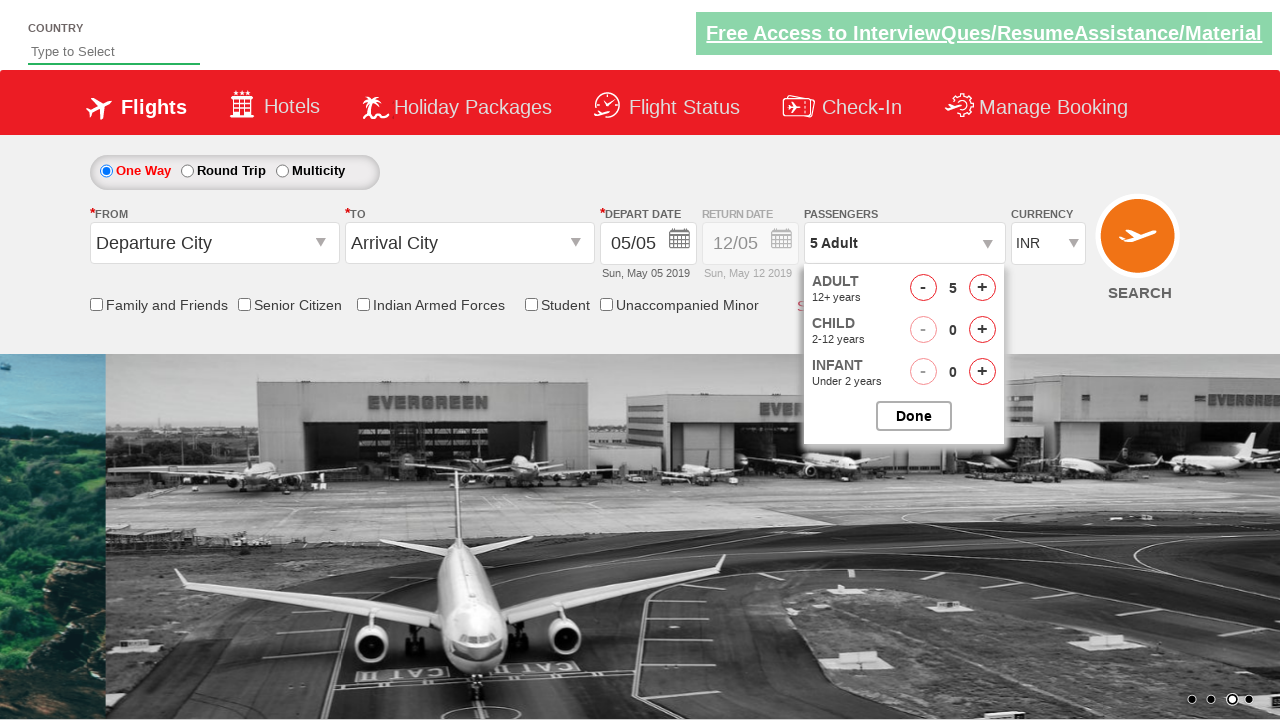

Closed the passenger options dropdown at (914, 416) on #btnclosepaxoption
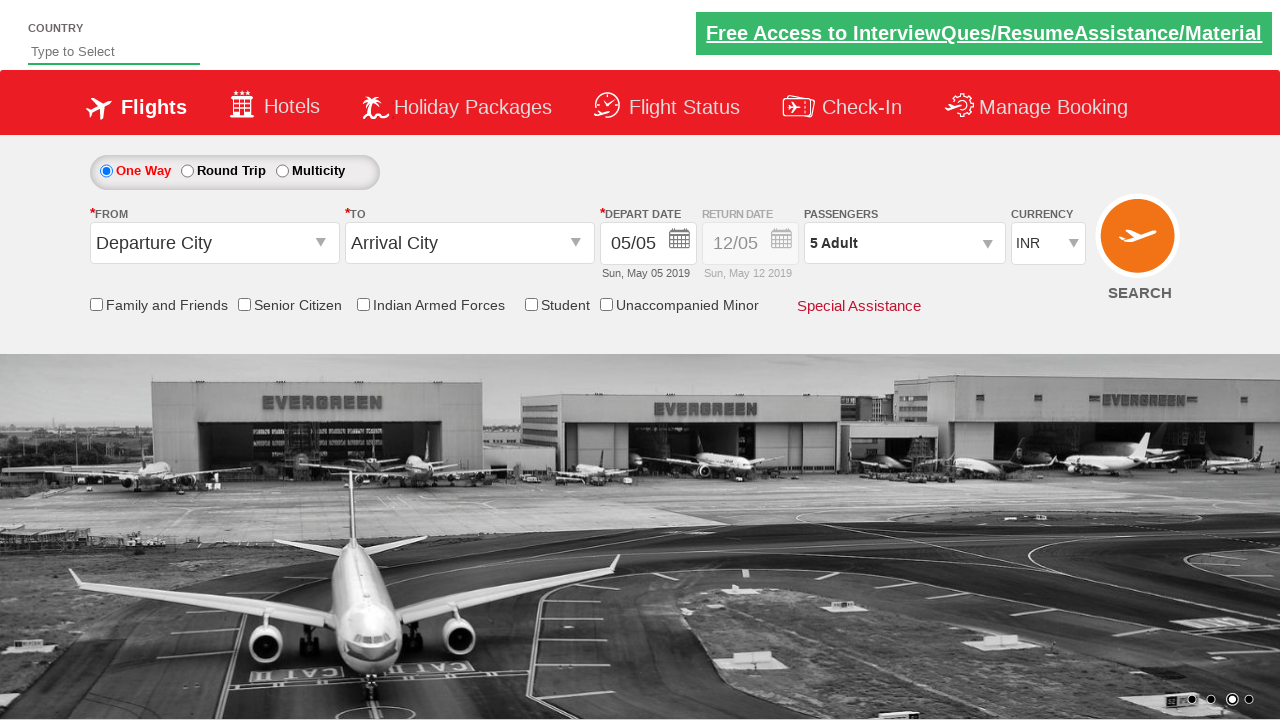

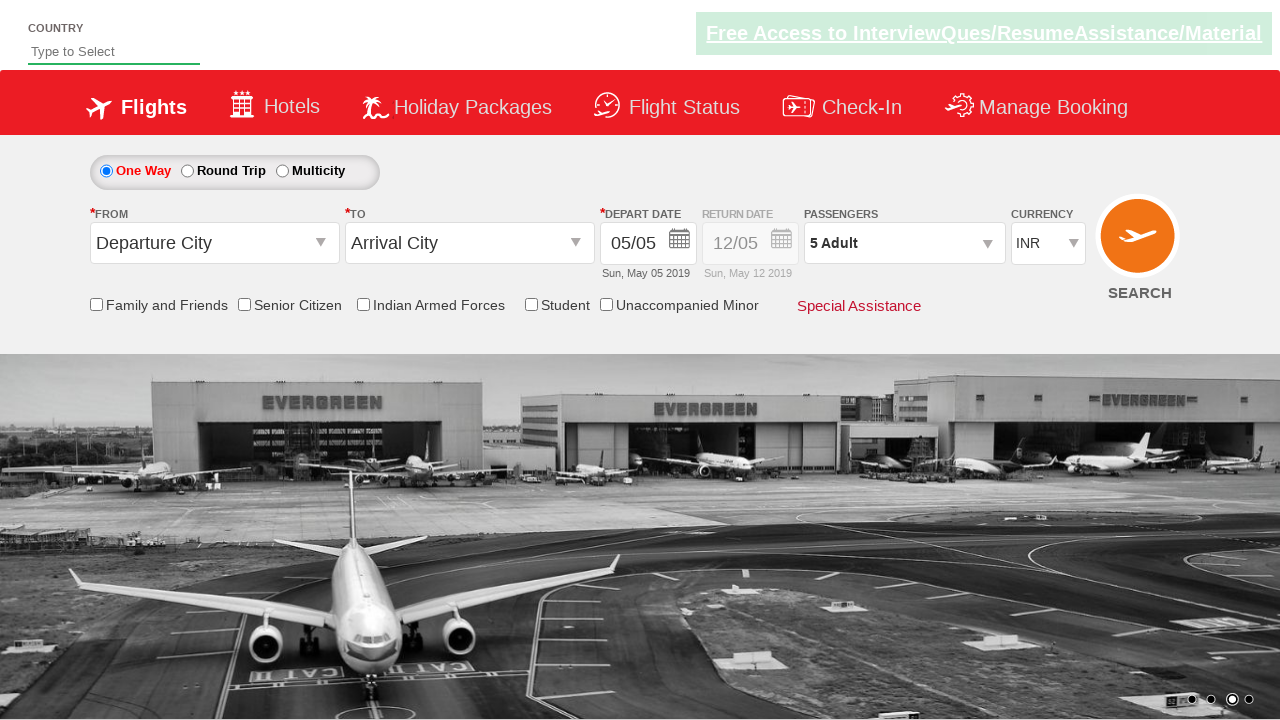